Tests JavaScript alert and confirm dialog handling by entering a name, triggering an alert, accepting it, then triggering a confirm dialog and dismissing it.

Starting URL: https://rahulshettyacademy.com/AutomationPractice/

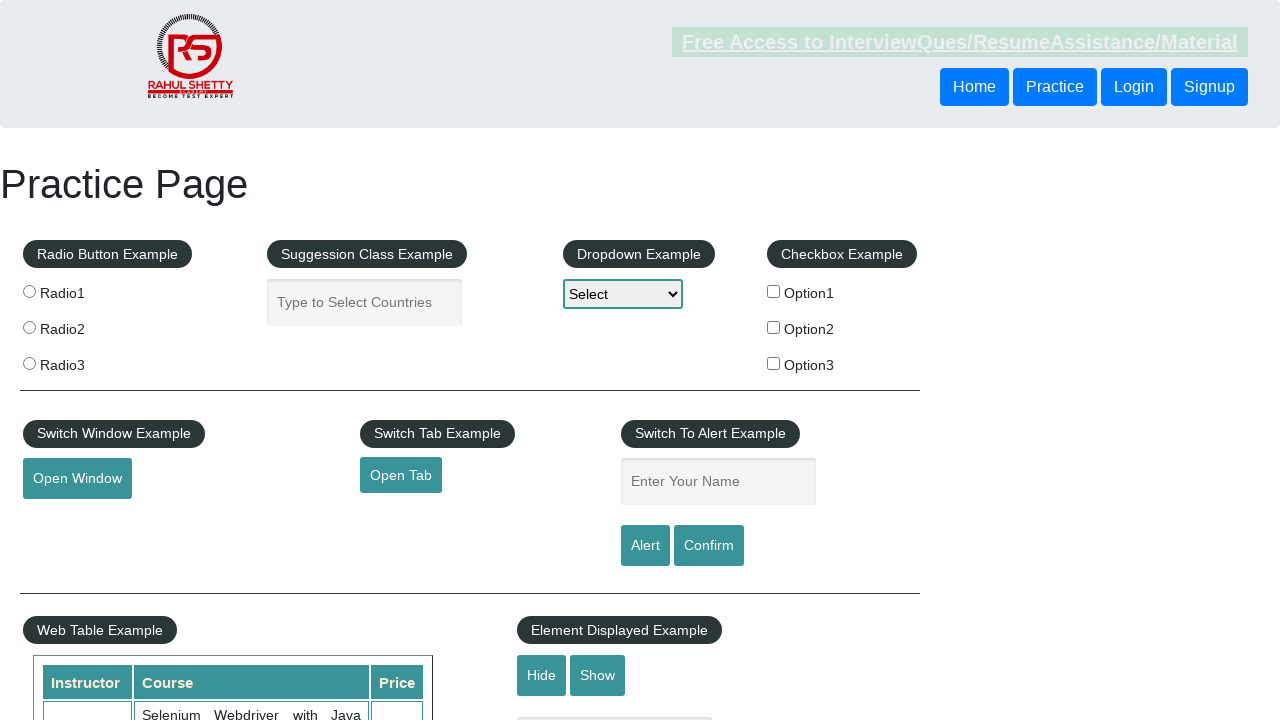

Filled name input field with 'shefali' on #name
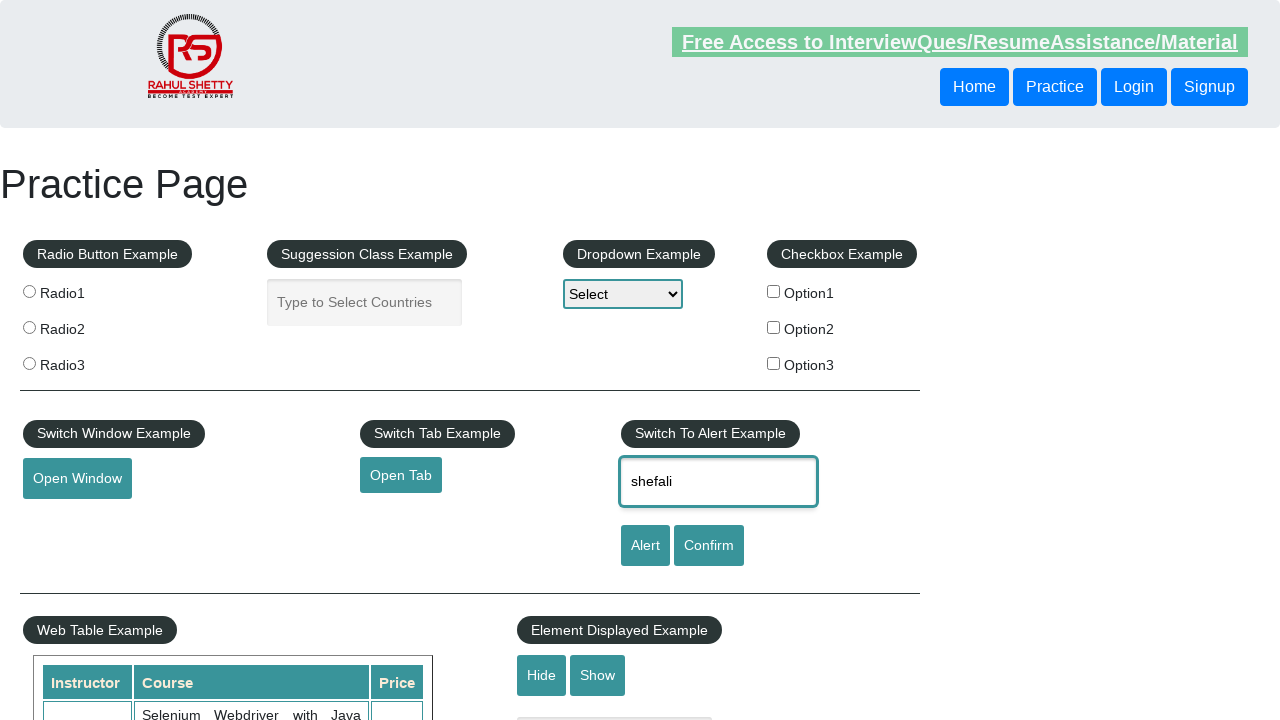

Clicked alert button to trigger JavaScript alert dialog at (645, 546) on #alertbtn
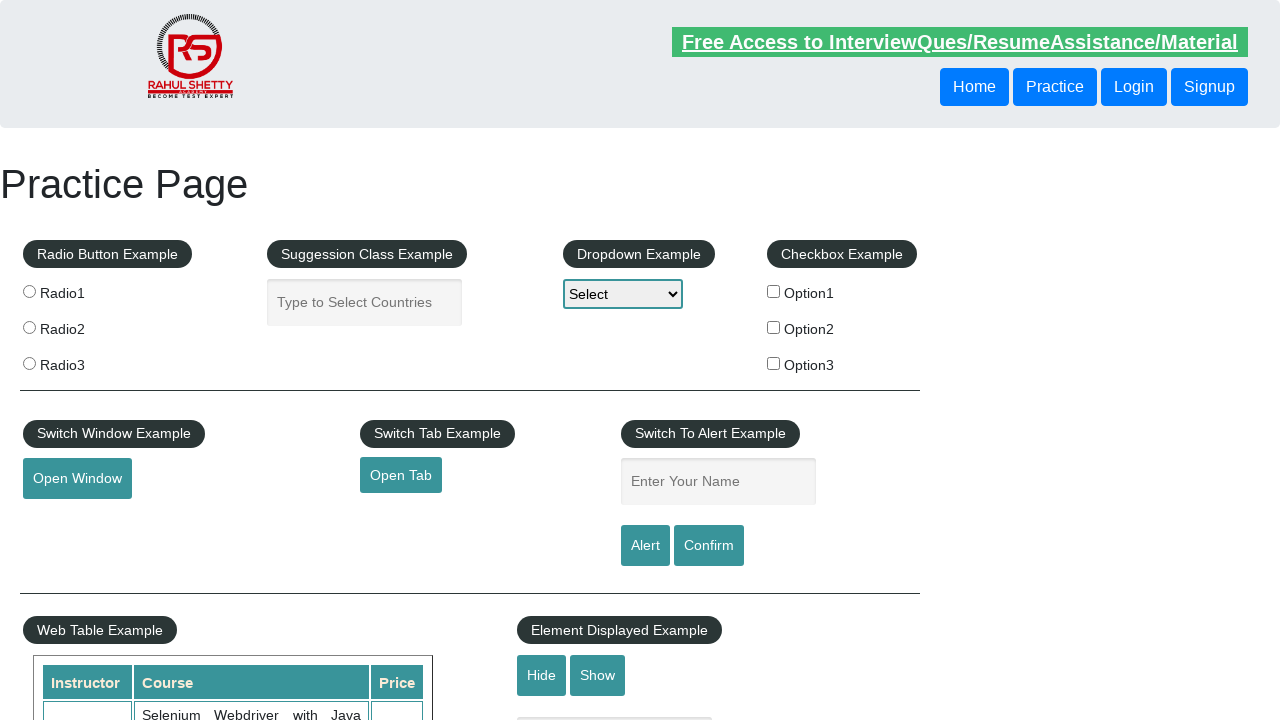

Set up handler to accept alert dialog
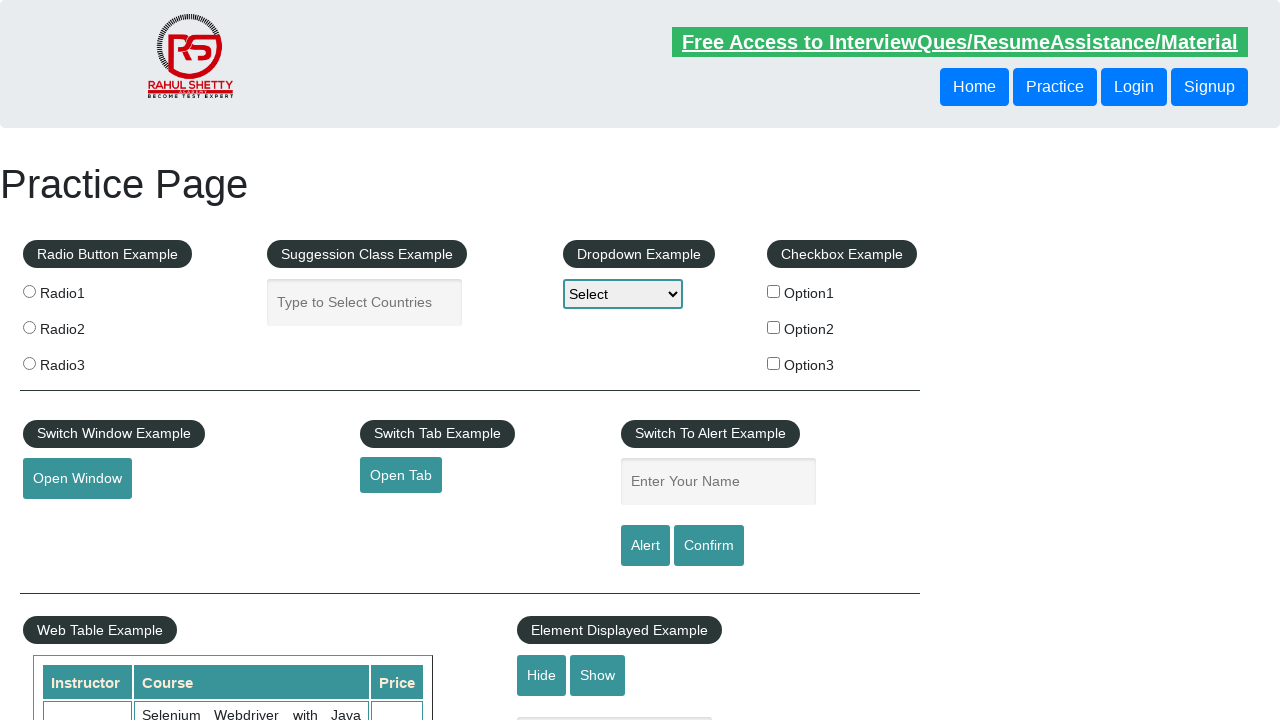

Alert dialog accepted and processed
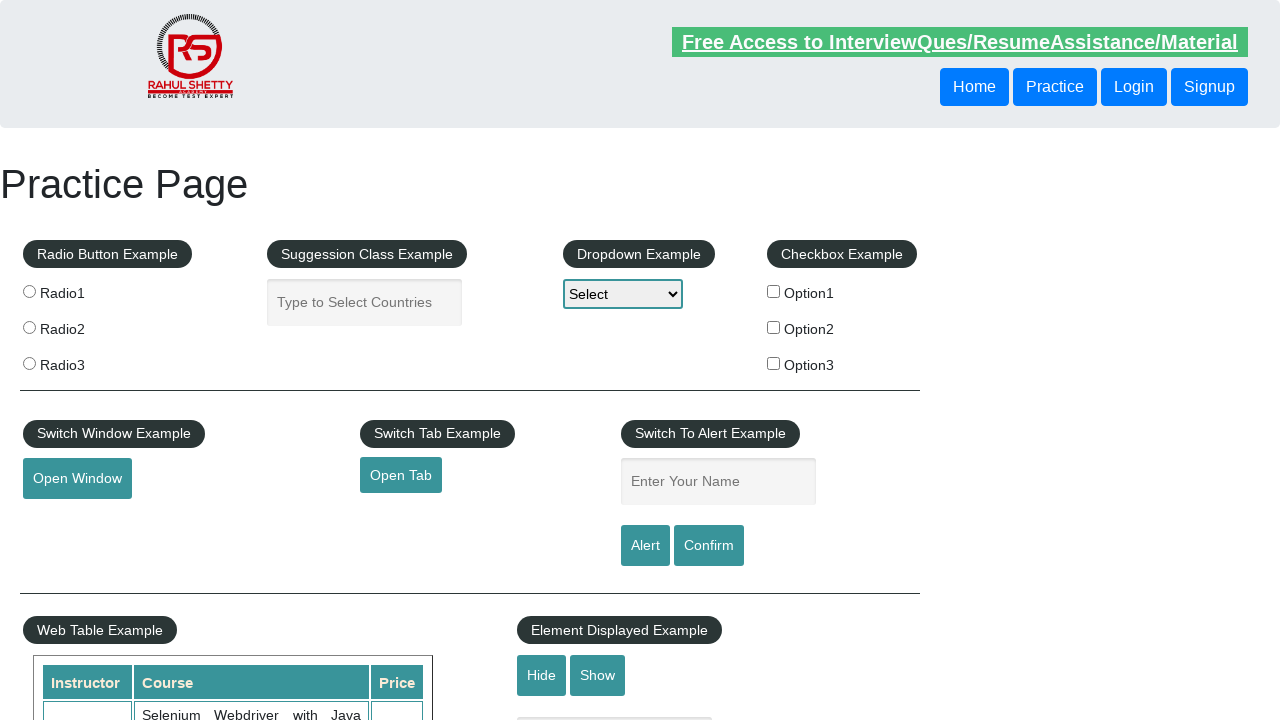

Set up handler to dismiss confirm dialog
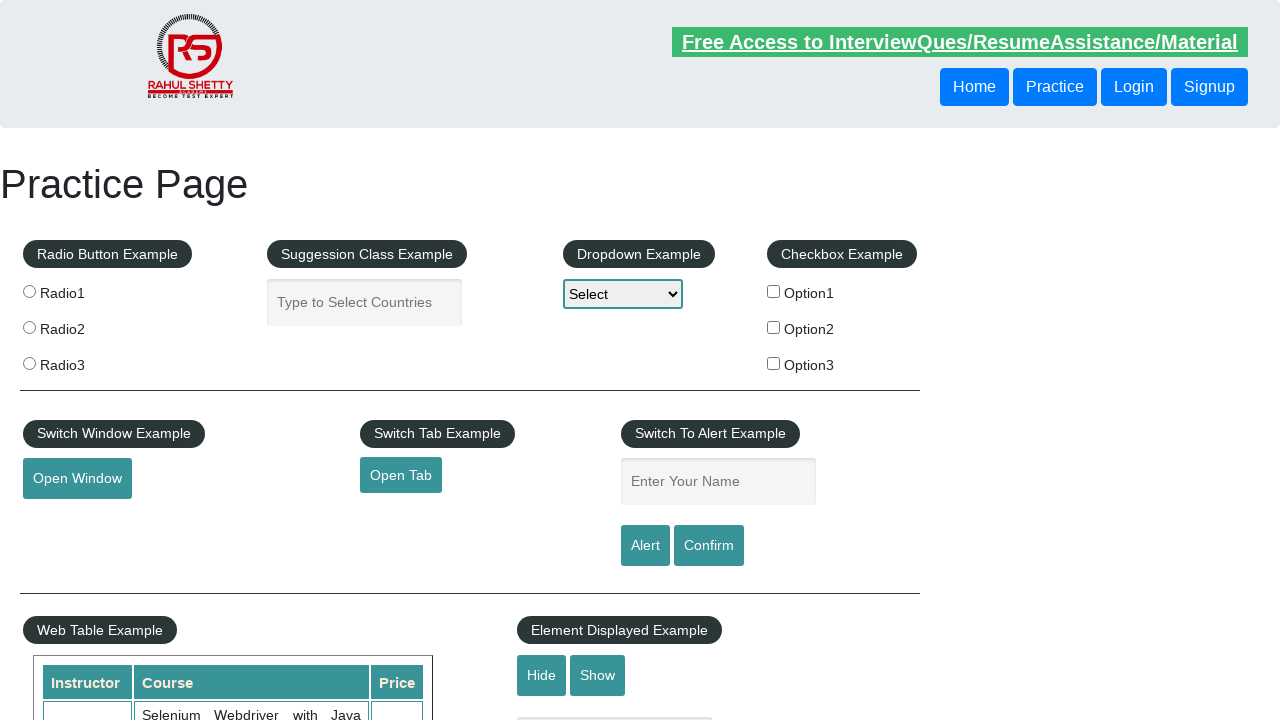

Clicked confirm button to trigger confirm dialog at (709, 546) on #confirmbtn
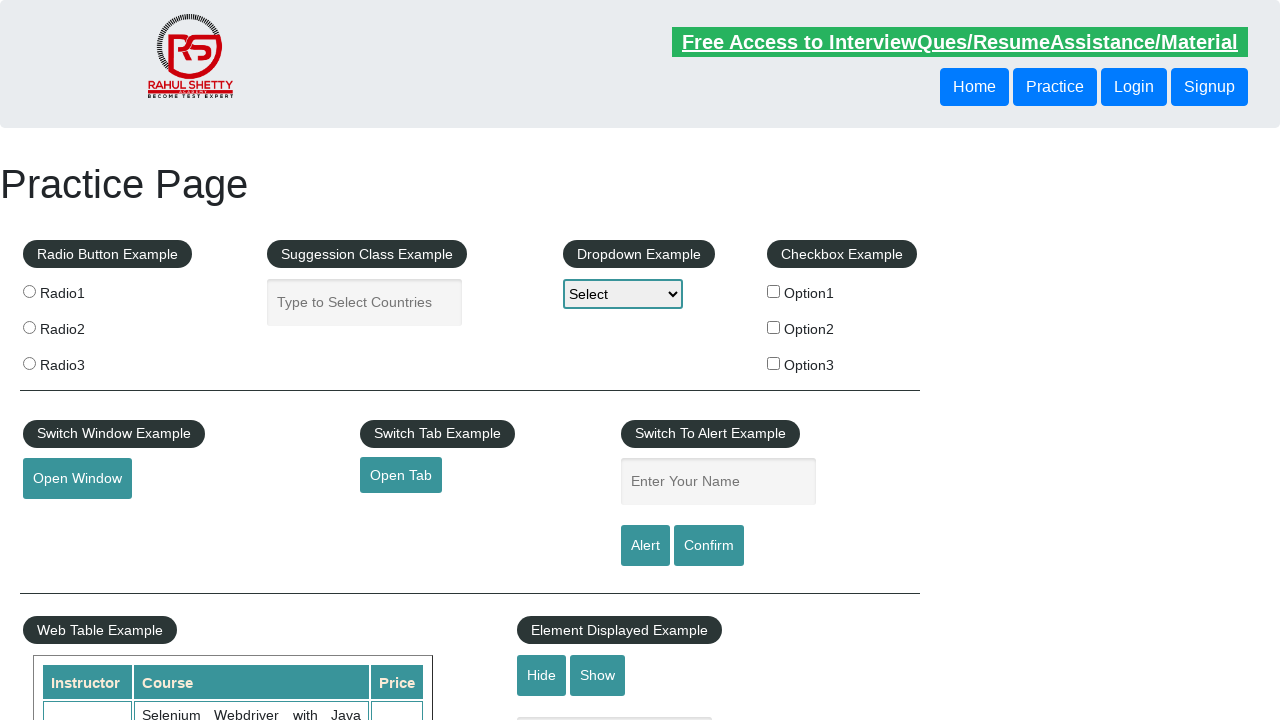

Confirm dialog dismissed and processed
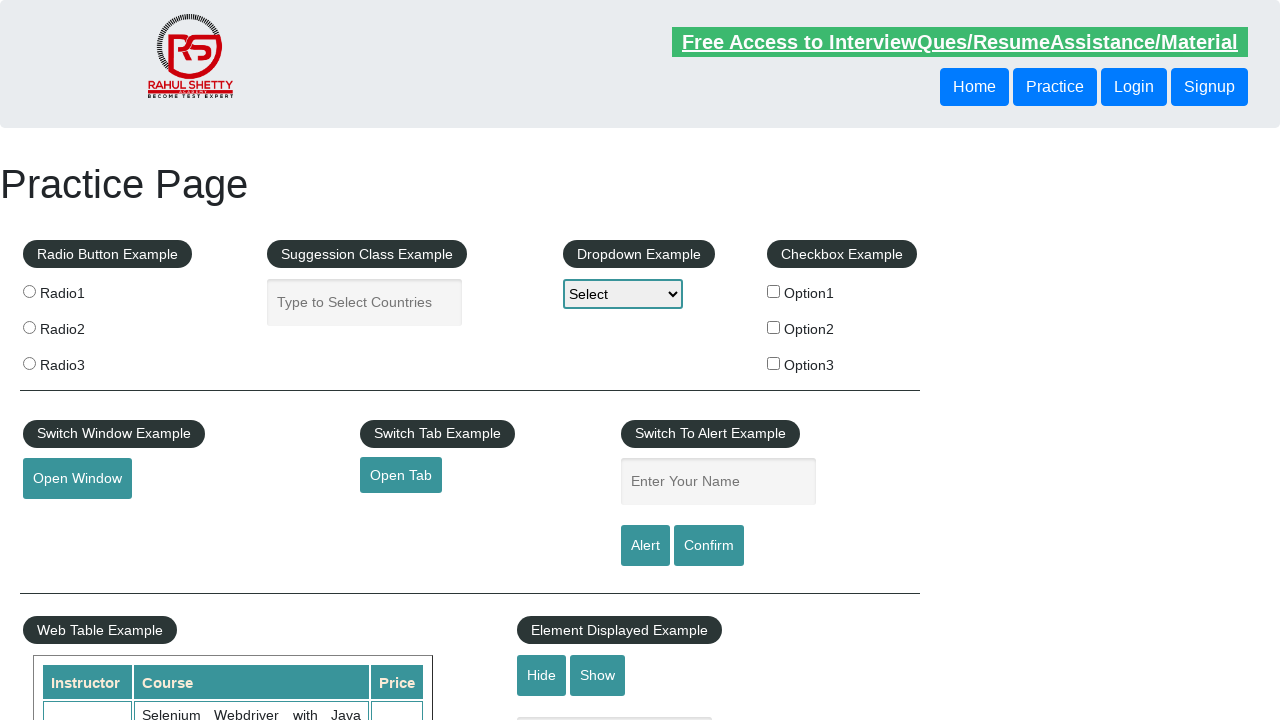

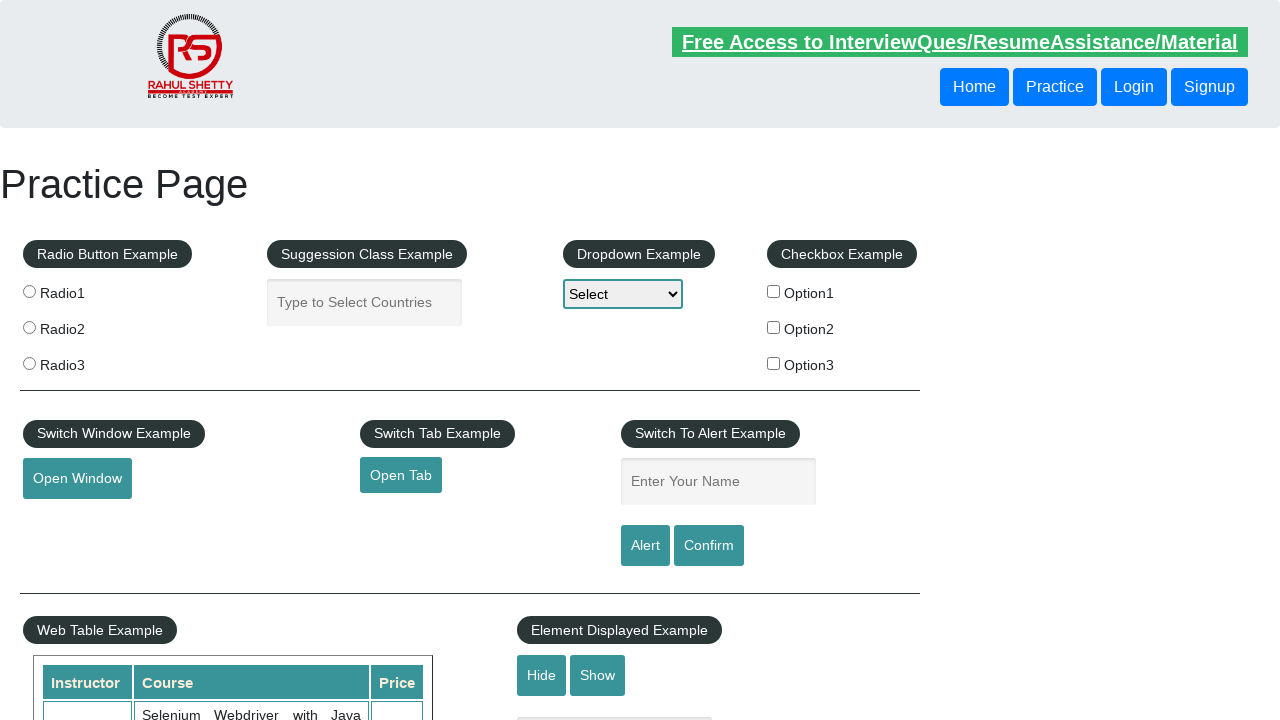